Navigates to the Cisco website and verifies the page contains HTML comments

Starting URL: https://cisco.com

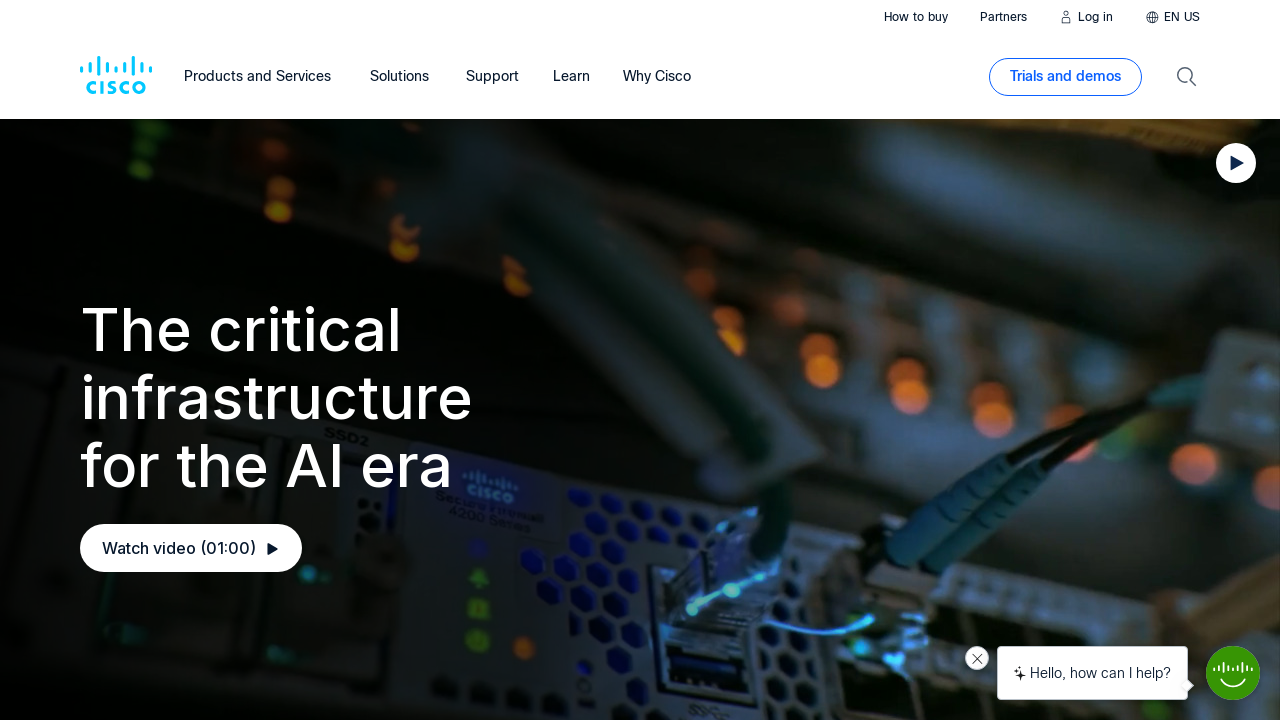

Navigated to https://cisco.com
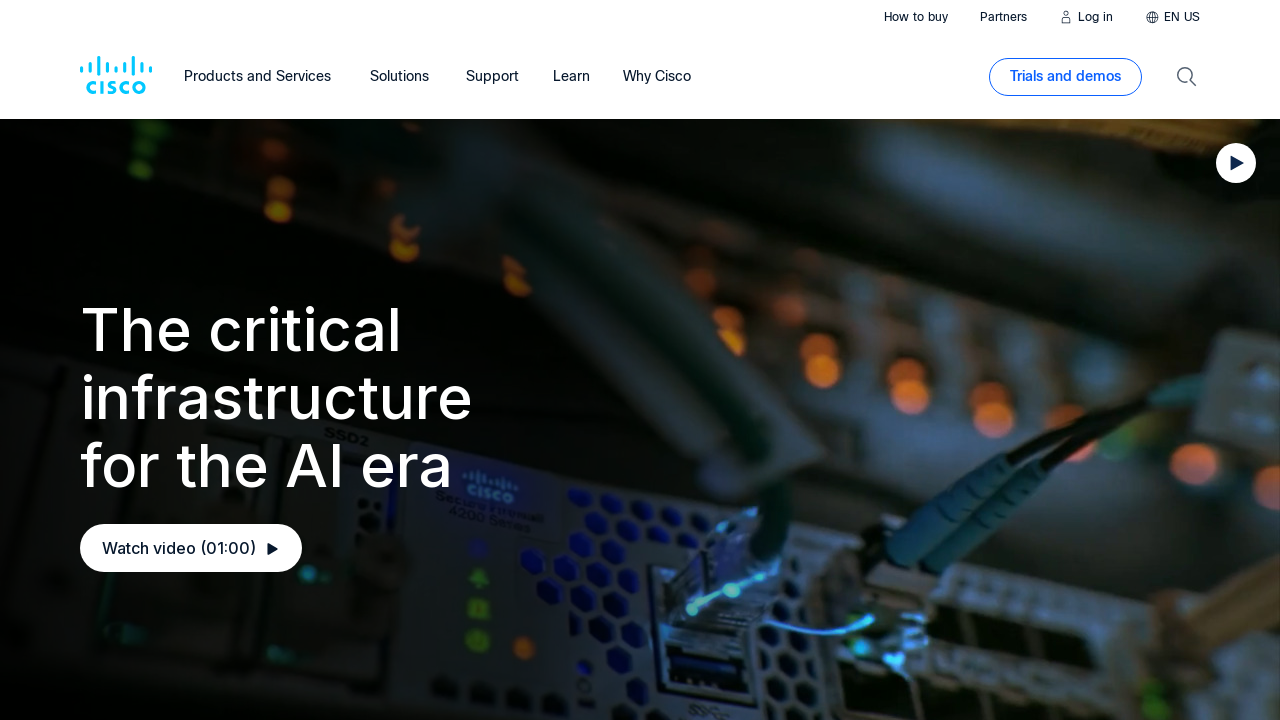

Page loaded with domcontentloaded state
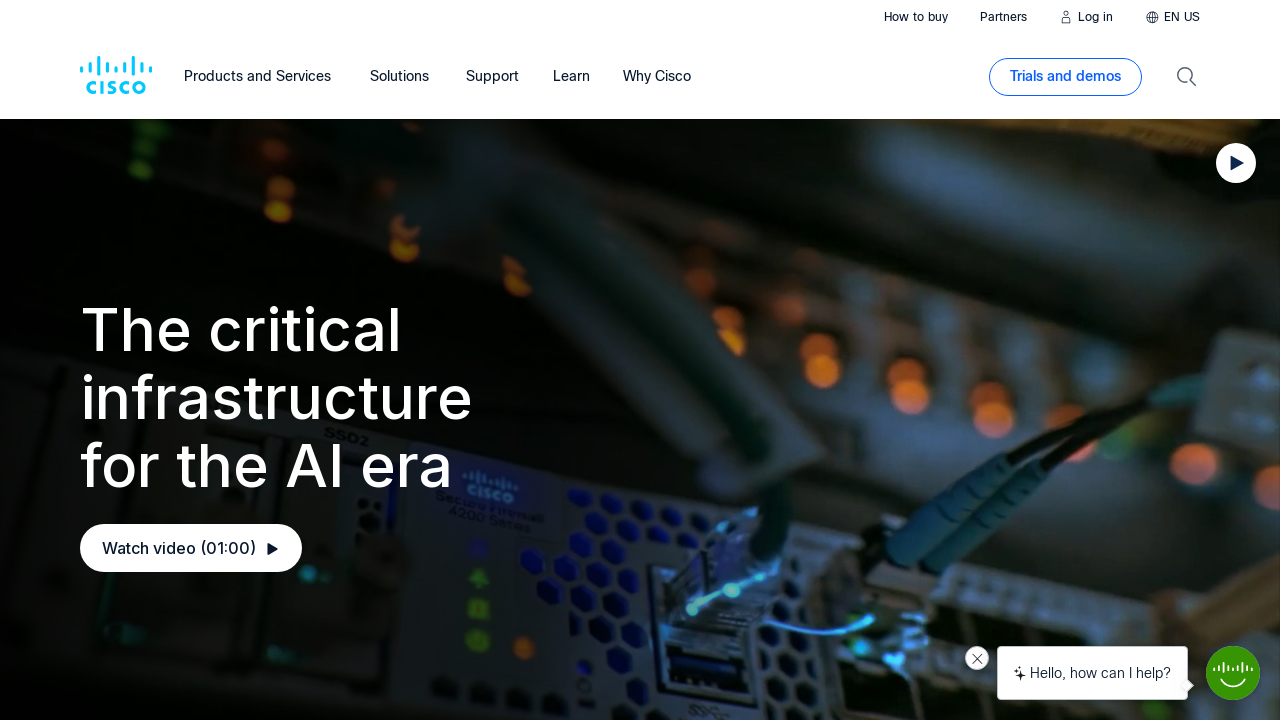

Retrieved page source content
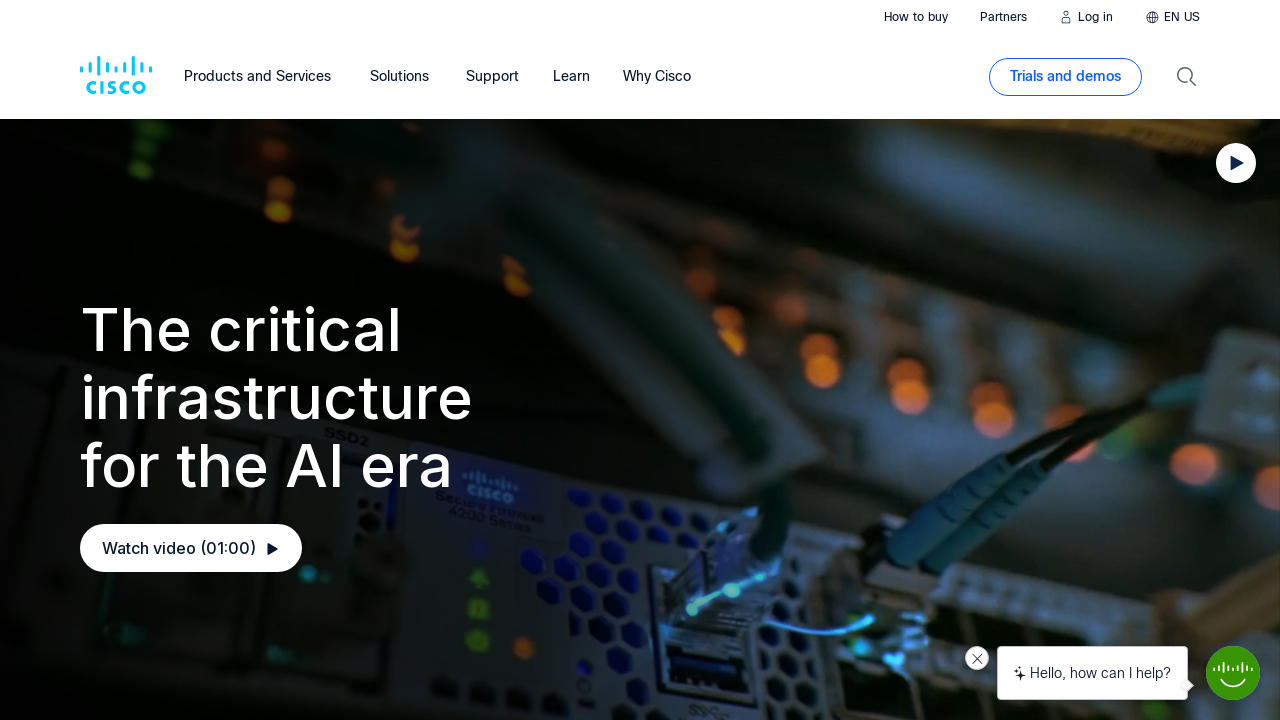

Verified page source contains HTML comments
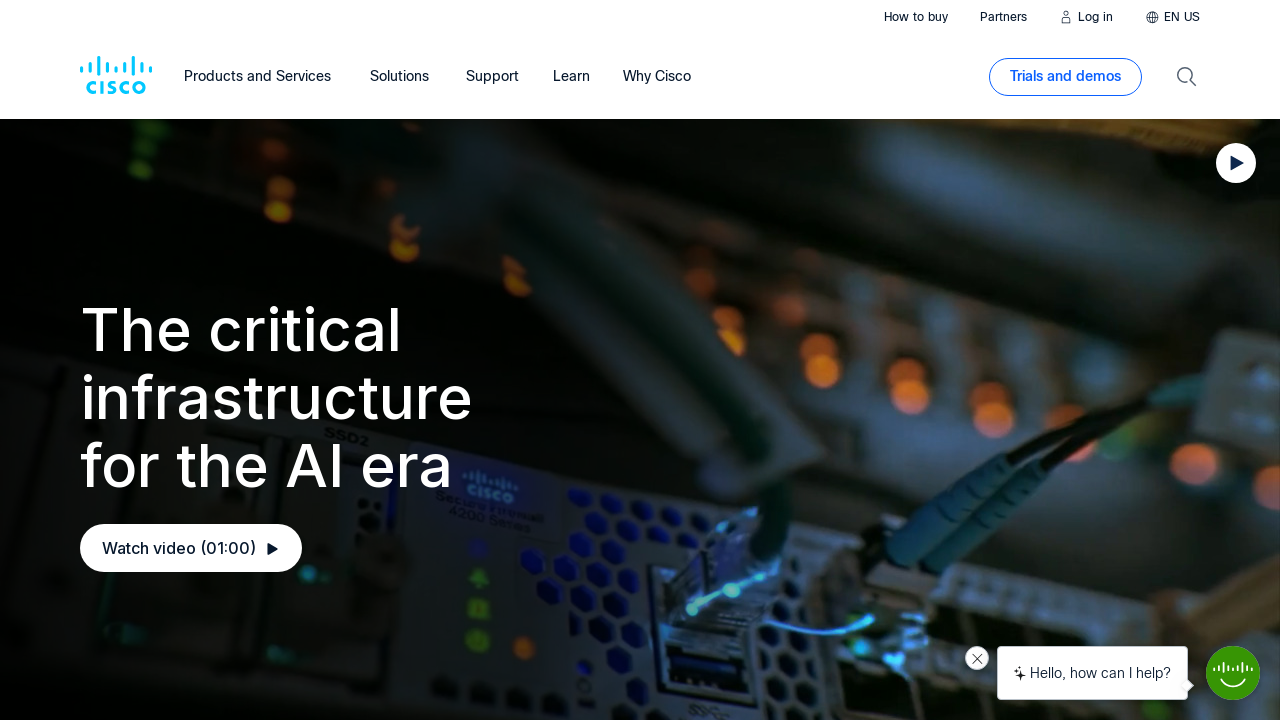

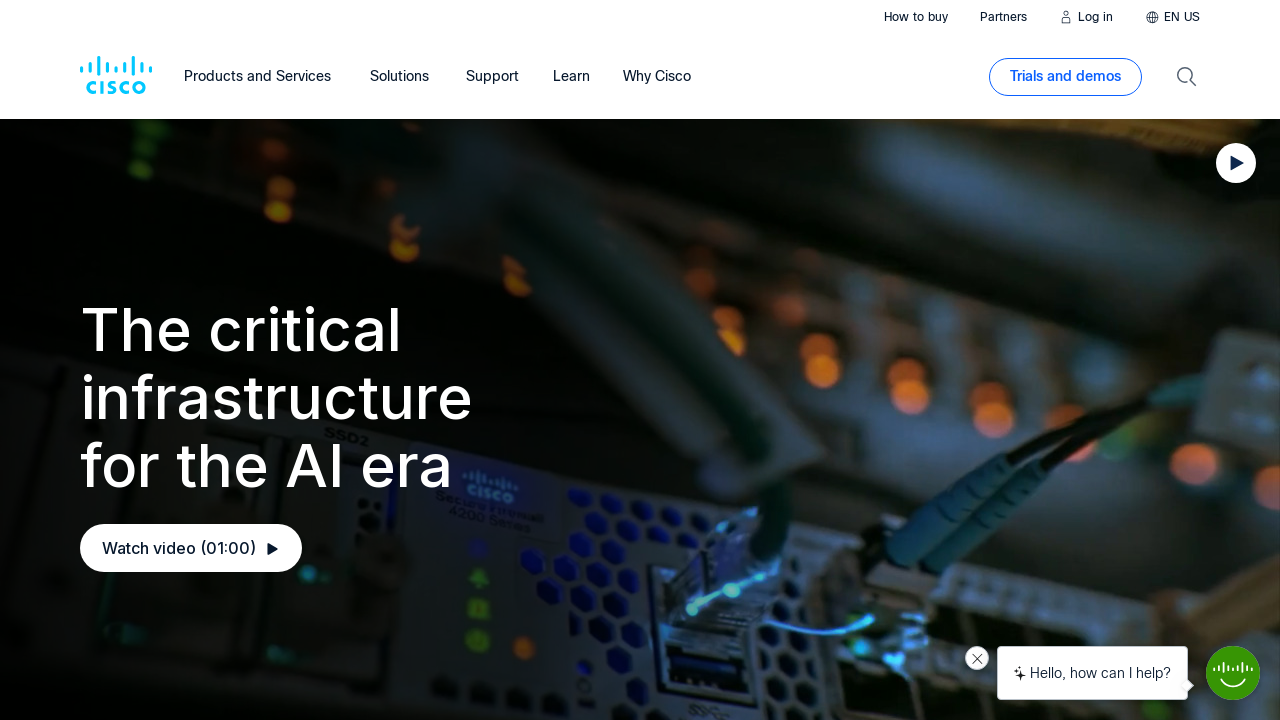